Navigates to CodeFish website and retrieves the page title using JavaScript execution

Starting URL: https://codefish.io/

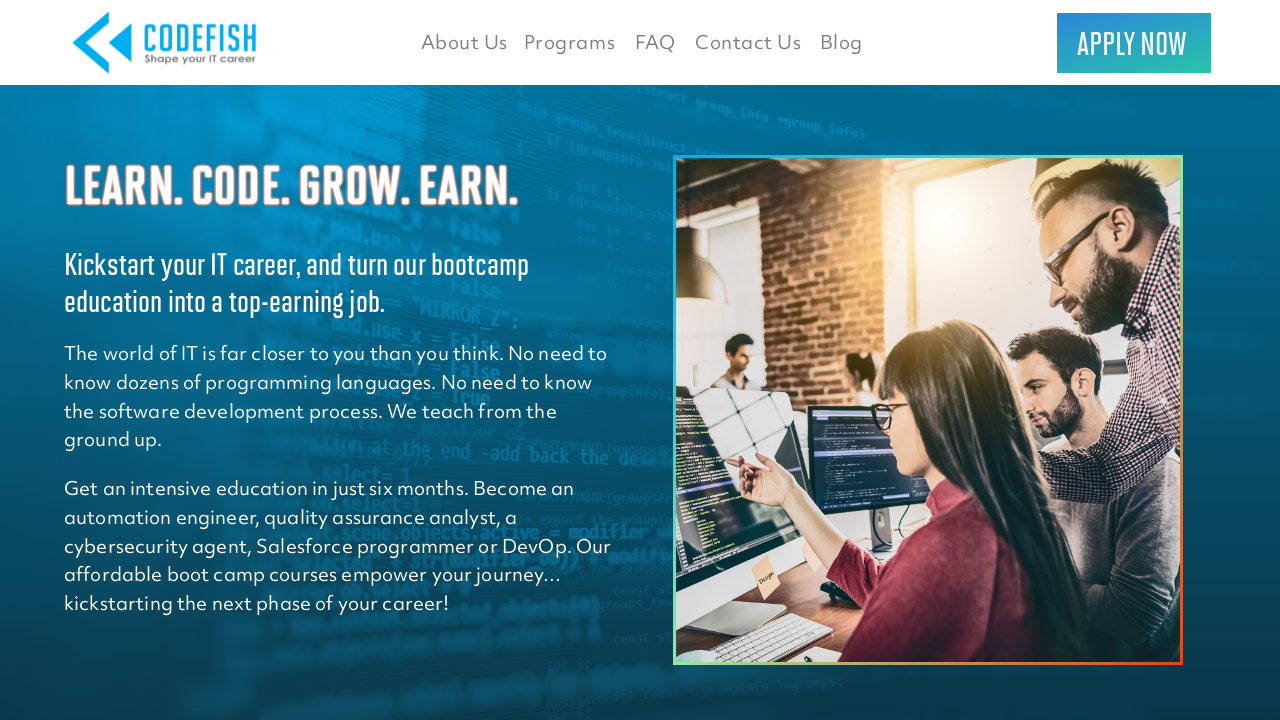

Navigated to CodeFish website at https://codefish.io/
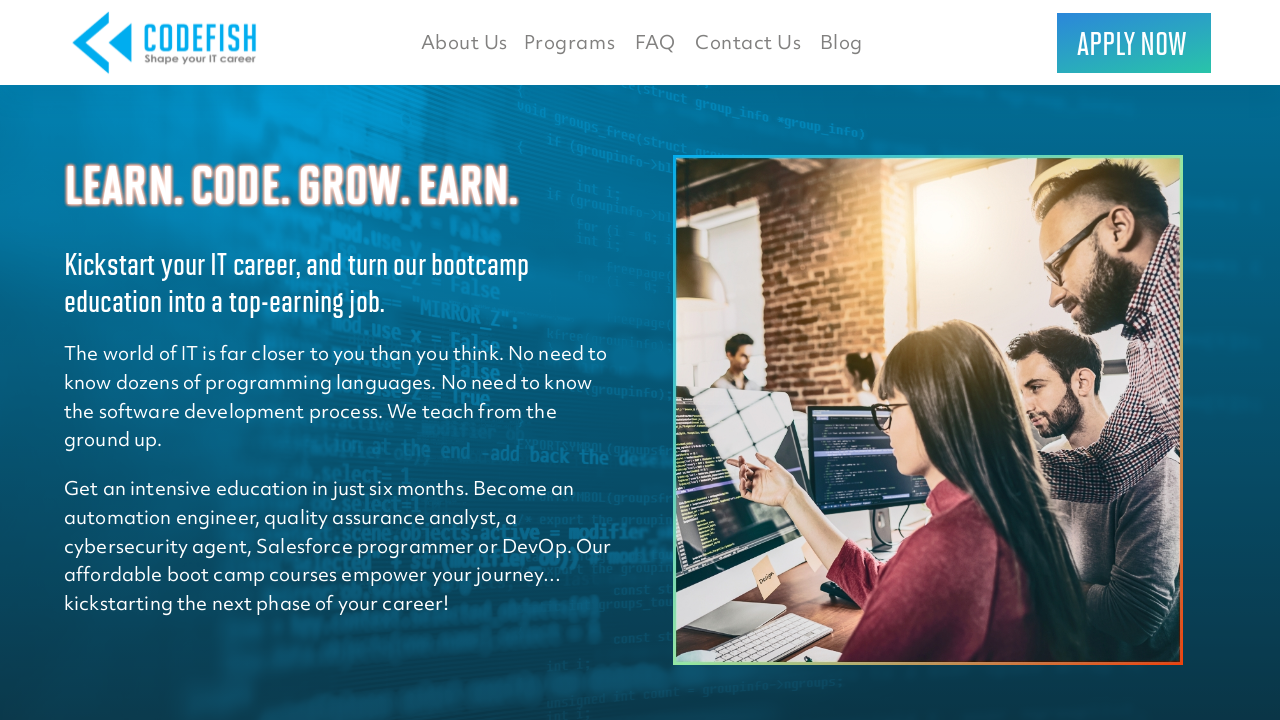

Retrieved page title using JavaScript: 'CodeFish'
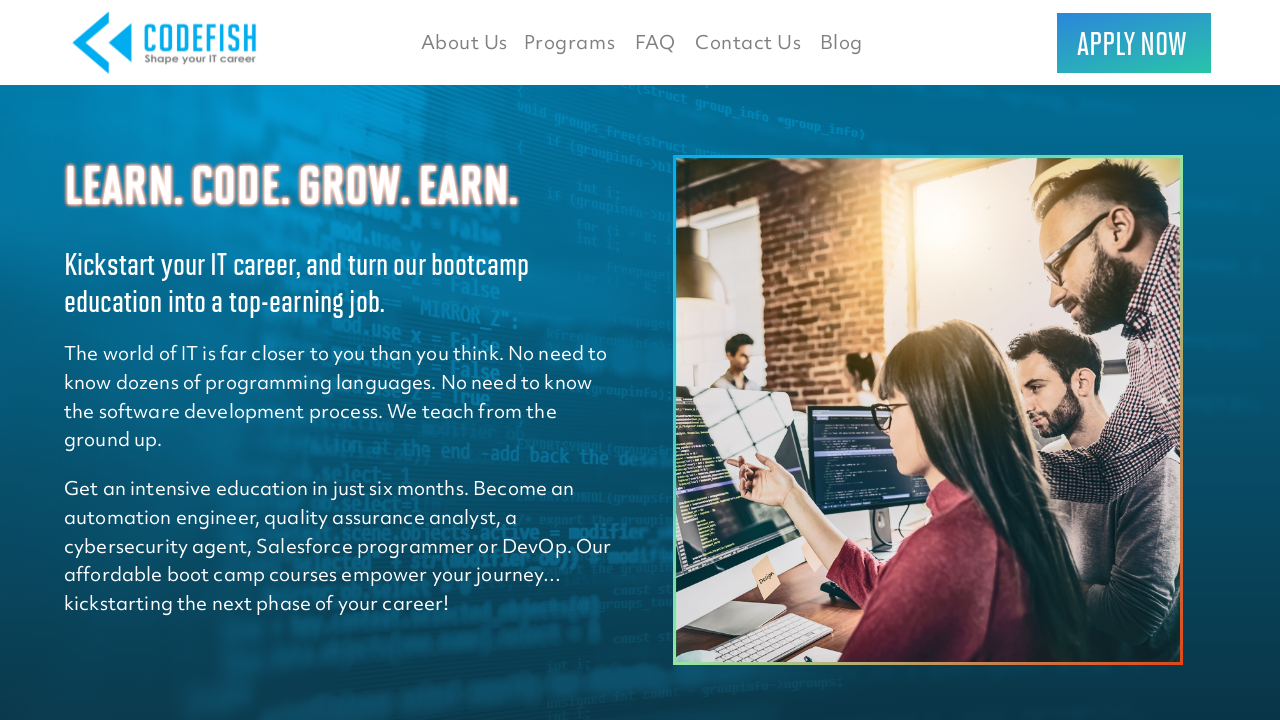

Printed title output: 'CodeFish with JavaScript'
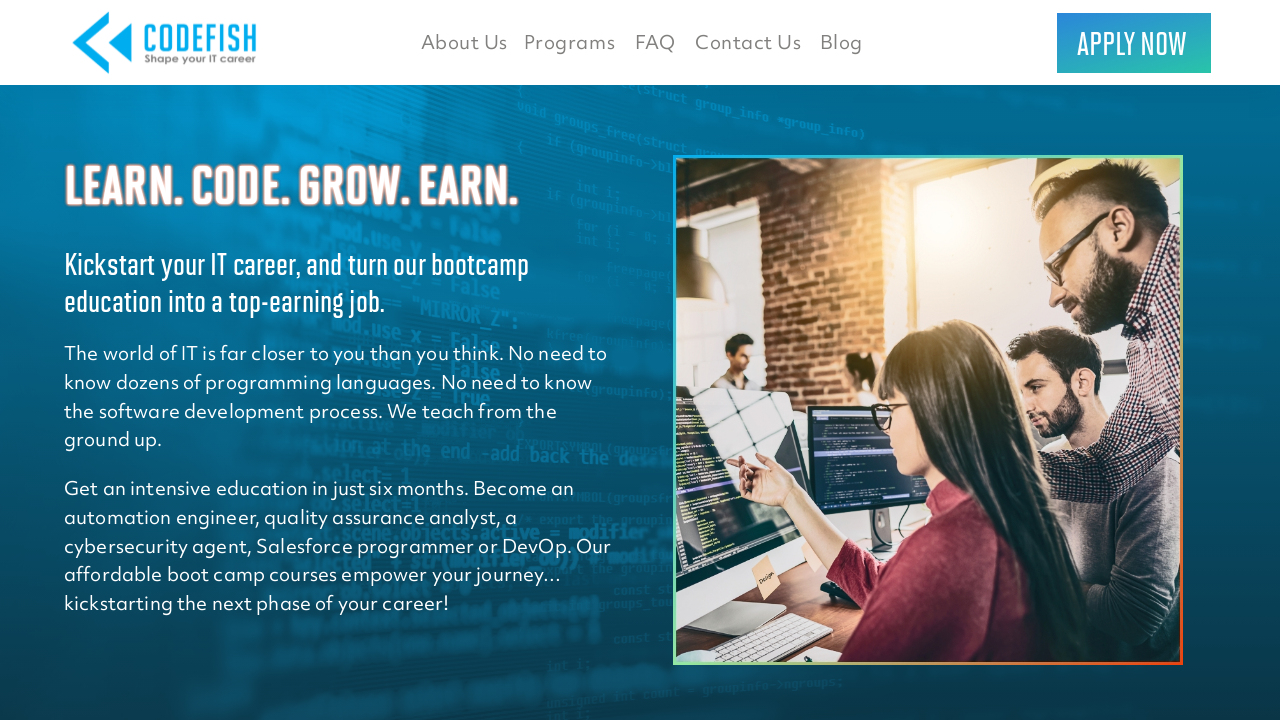

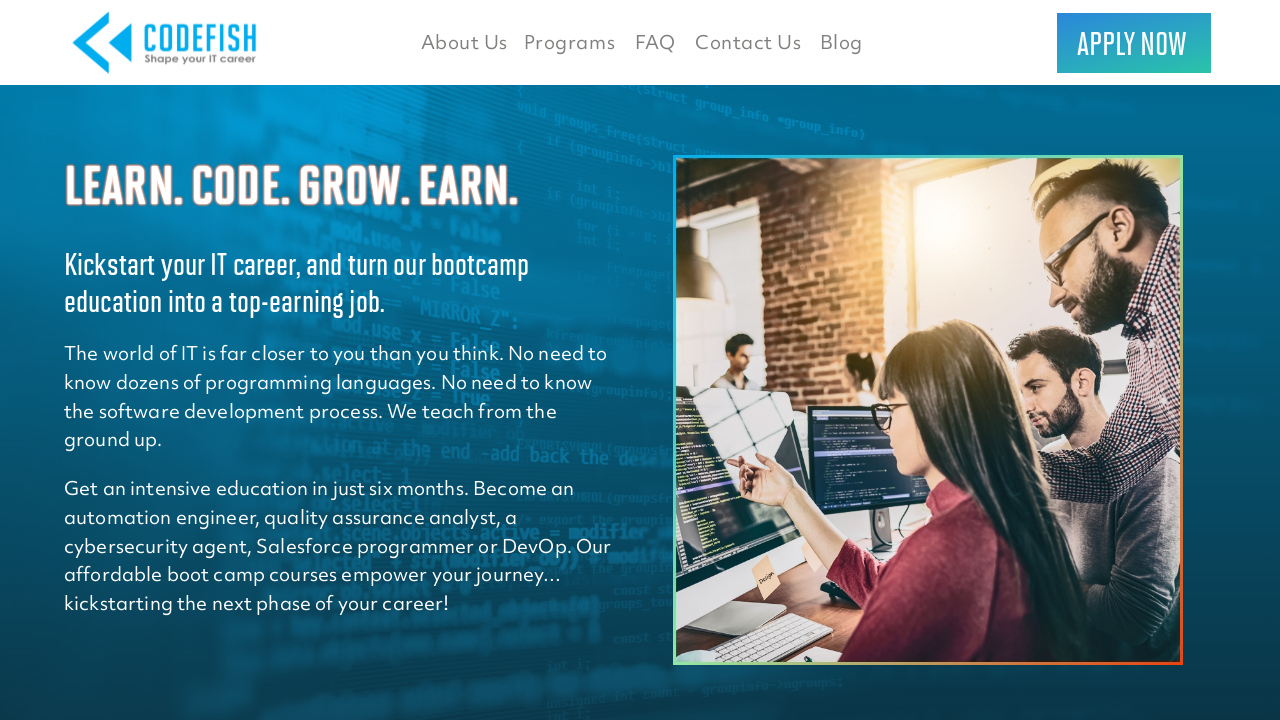